Tests dropdown menu functionality by selecting options using different methods (index, visible text, and value) from an old style select menu

Starting URL: https://demoqa.com/select-menu

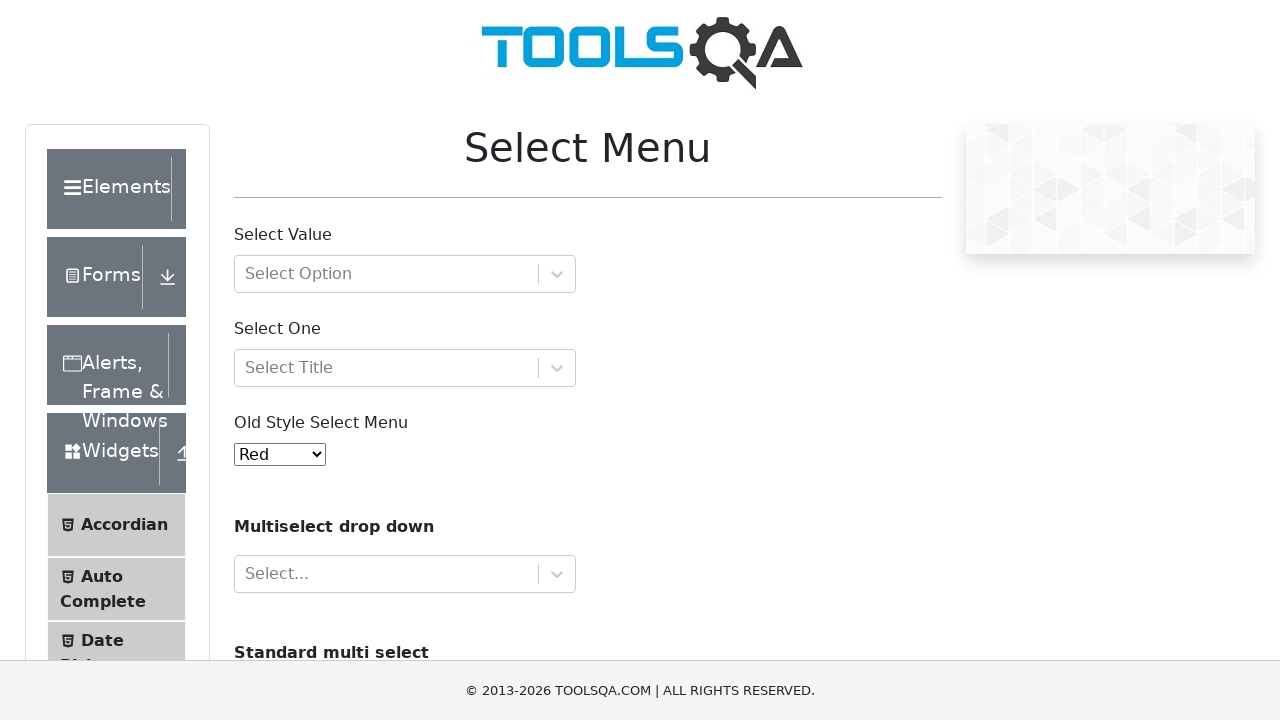

Located the old style select menu element
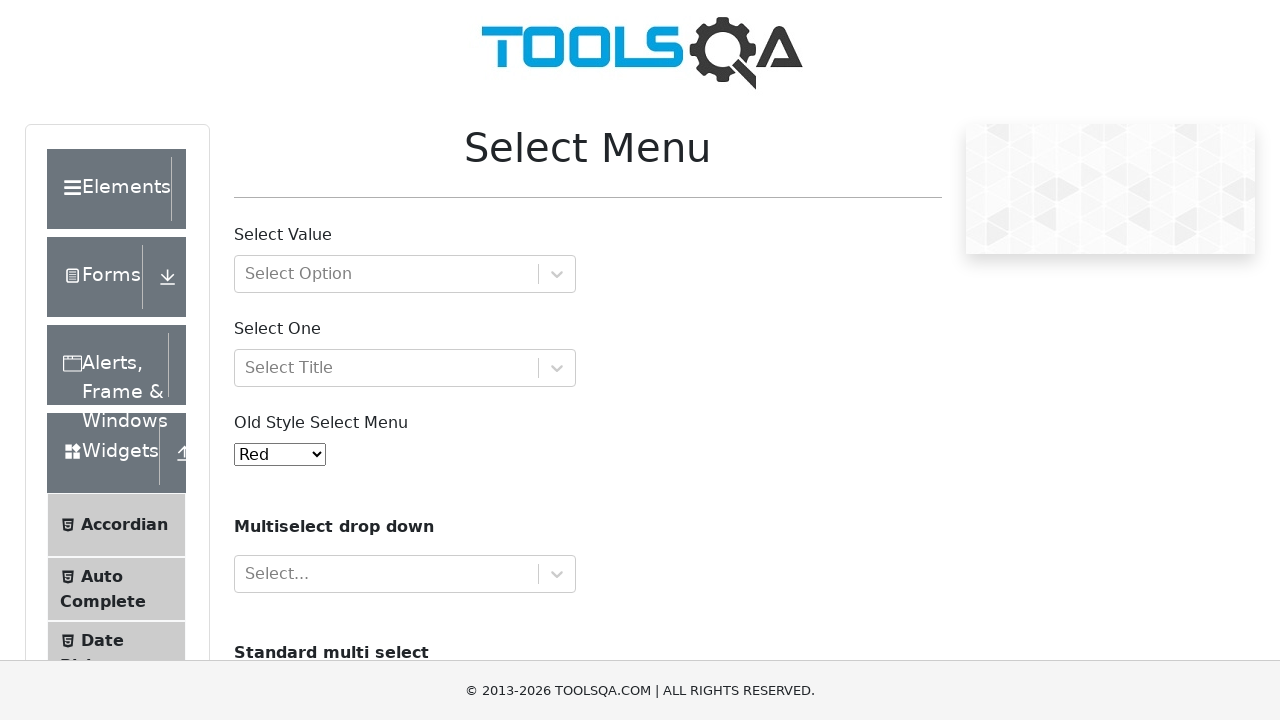

Selected 'Purple' option using index 4 on #oldSelectMenu
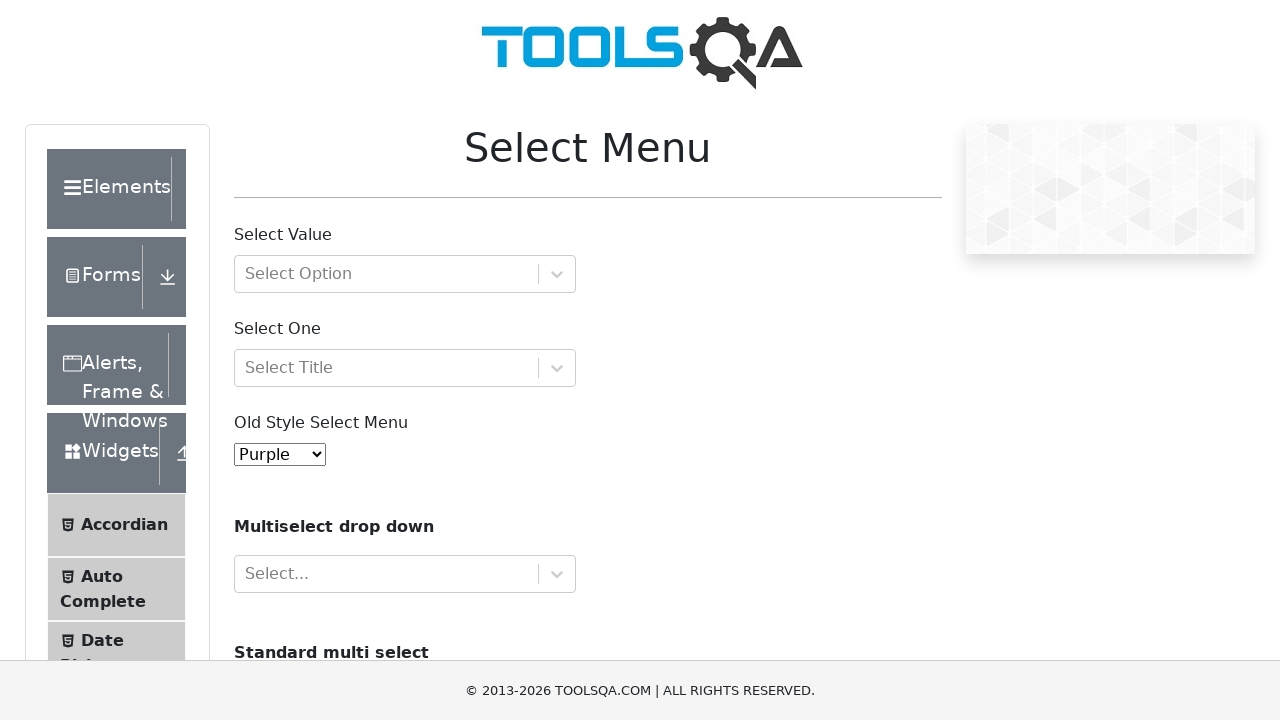

Selected 'Magenta' option using visible text on #oldSelectMenu
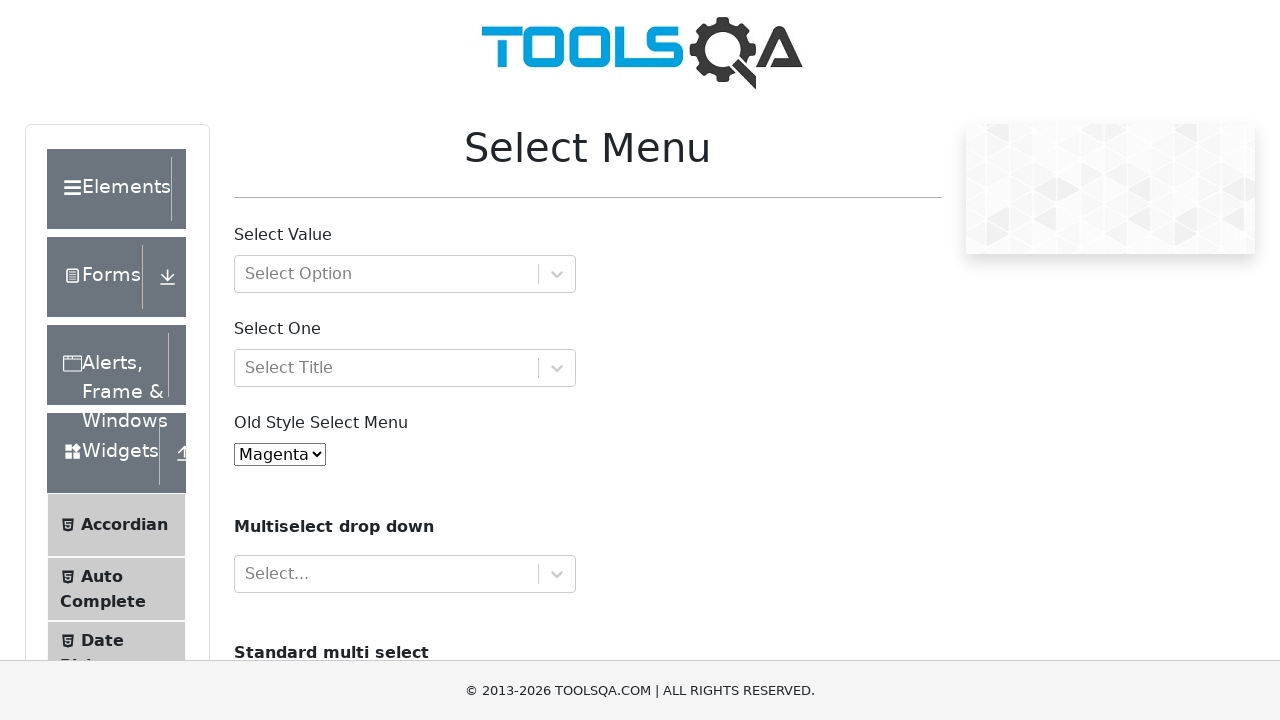

Selected 'Aqua' option using value attribute on #oldSelectMenu
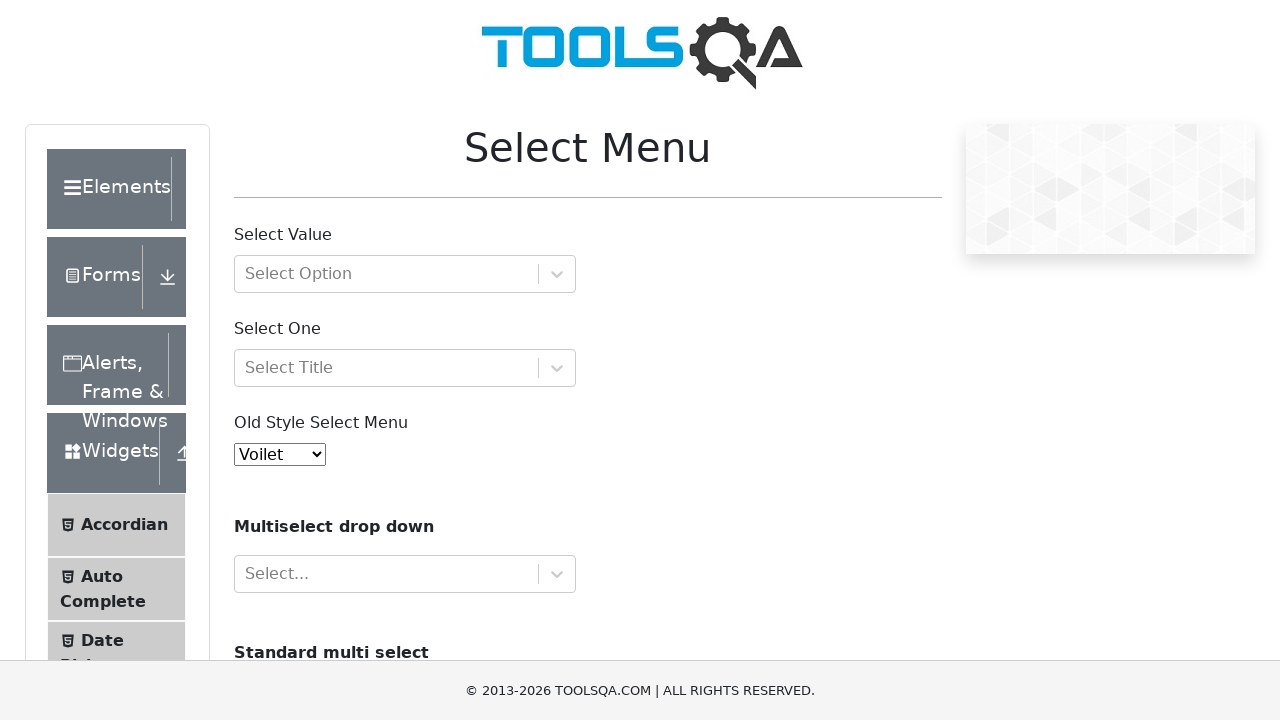

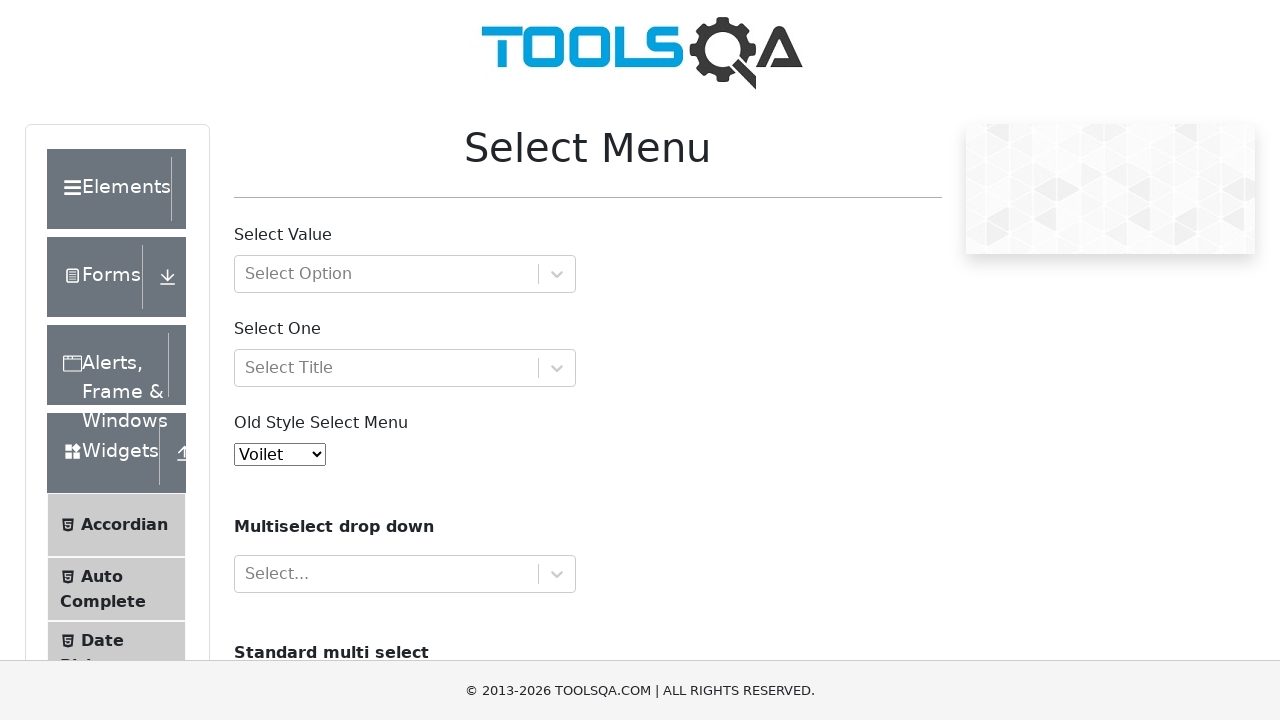